Navigates to the Practice Form and enters subjects in the autocomplete field

Starting URL: https://demoqa.com

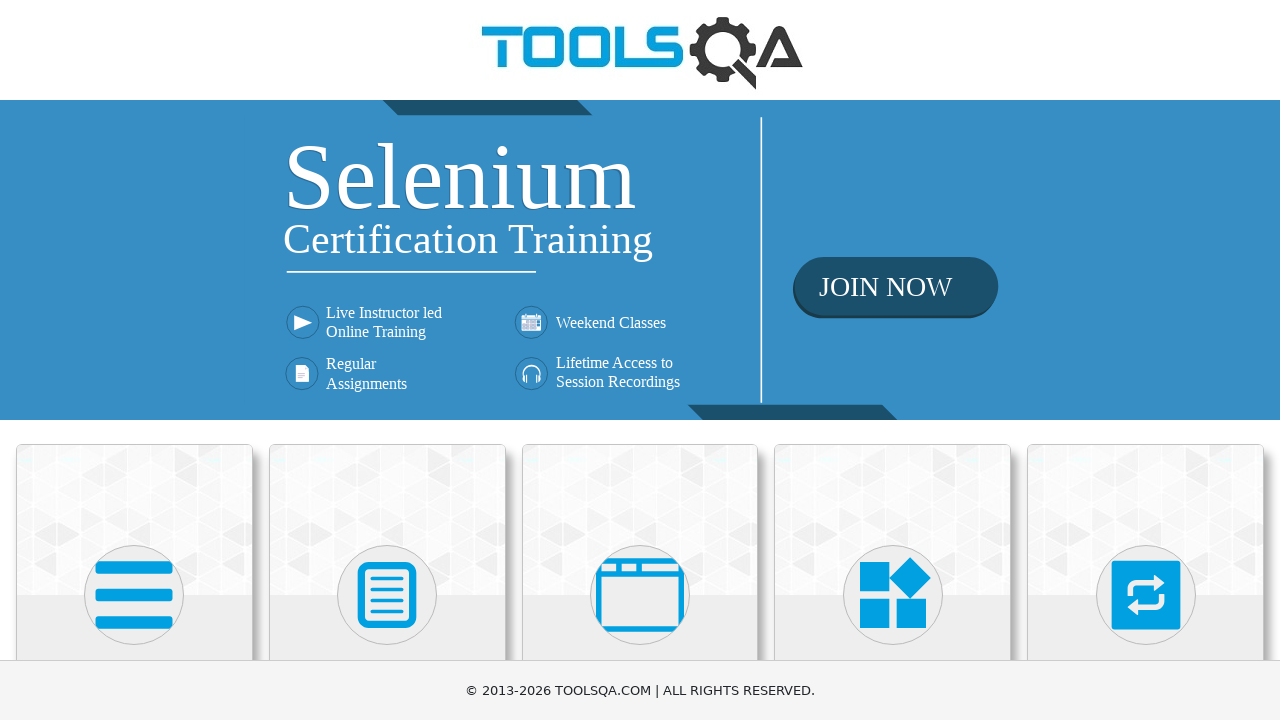

Clicked on Forms heading at (387, 360) on internal:role=heading[name="Forms"i]
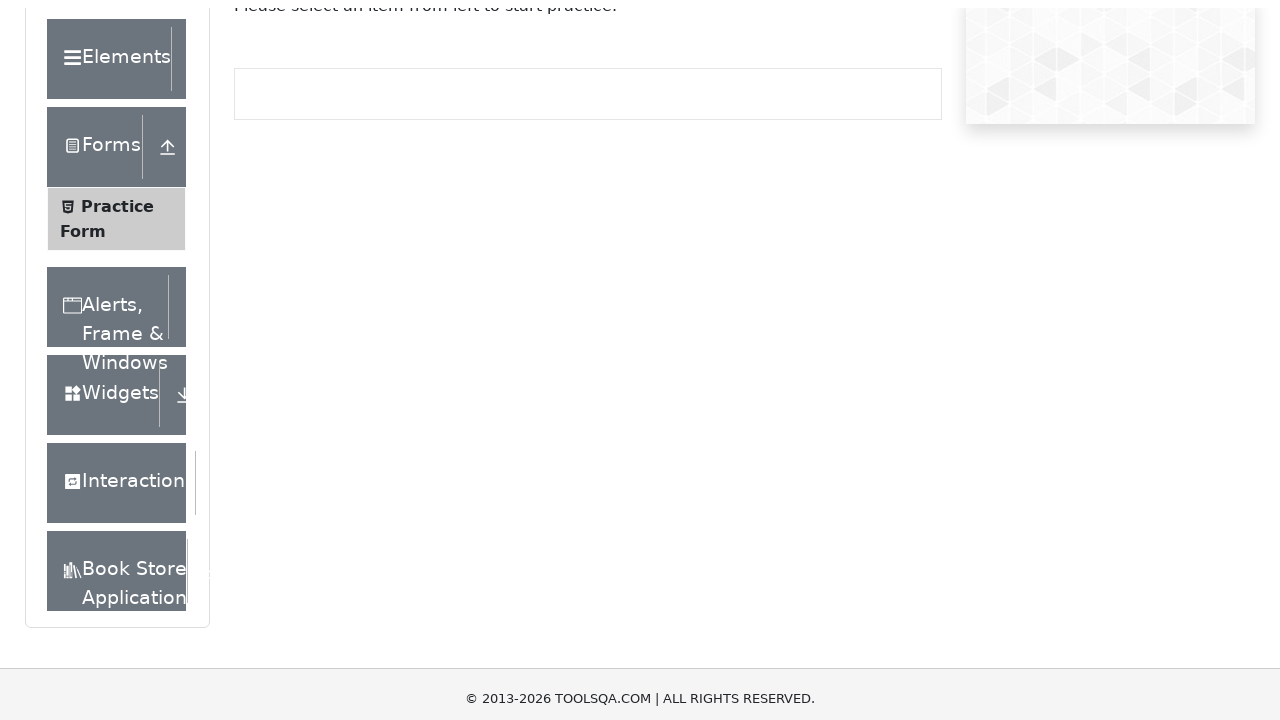

Clicked on Practice Form link at (117, 336) on internal:text="Practice Form"i
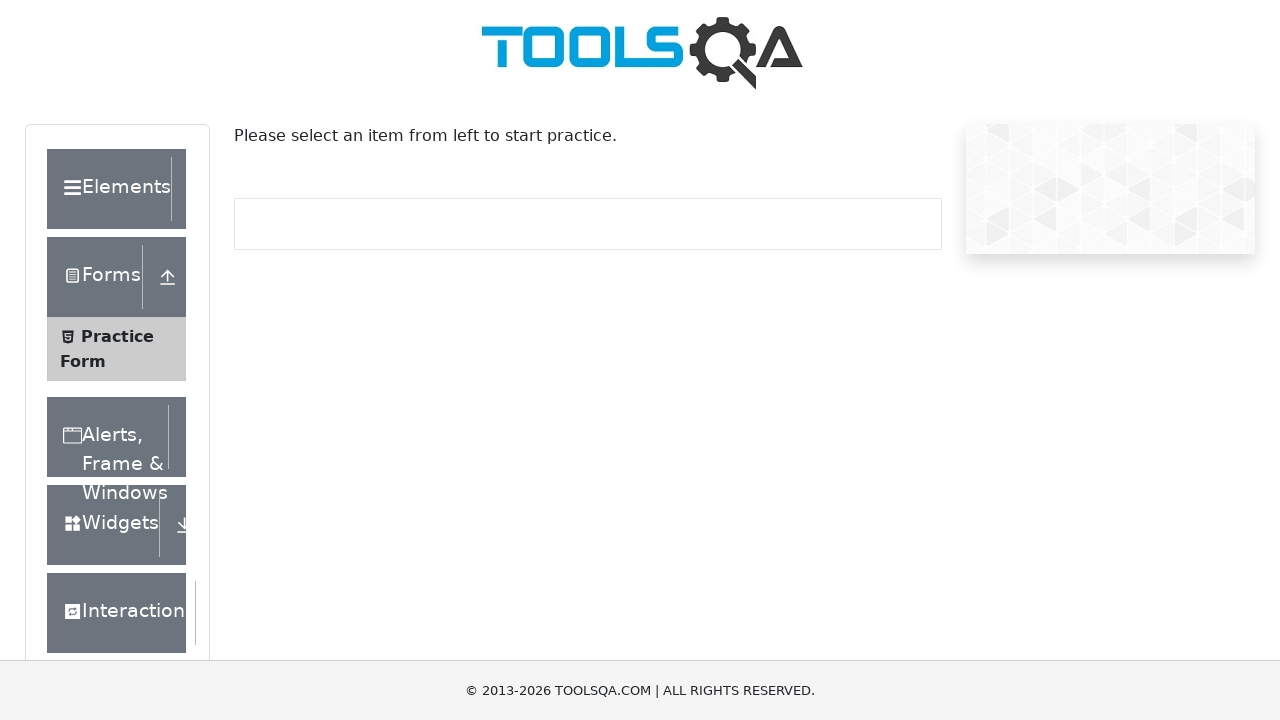

Clicked on subjects autocomplete container at (679, 492) on .subjects-auto-complete__value-container
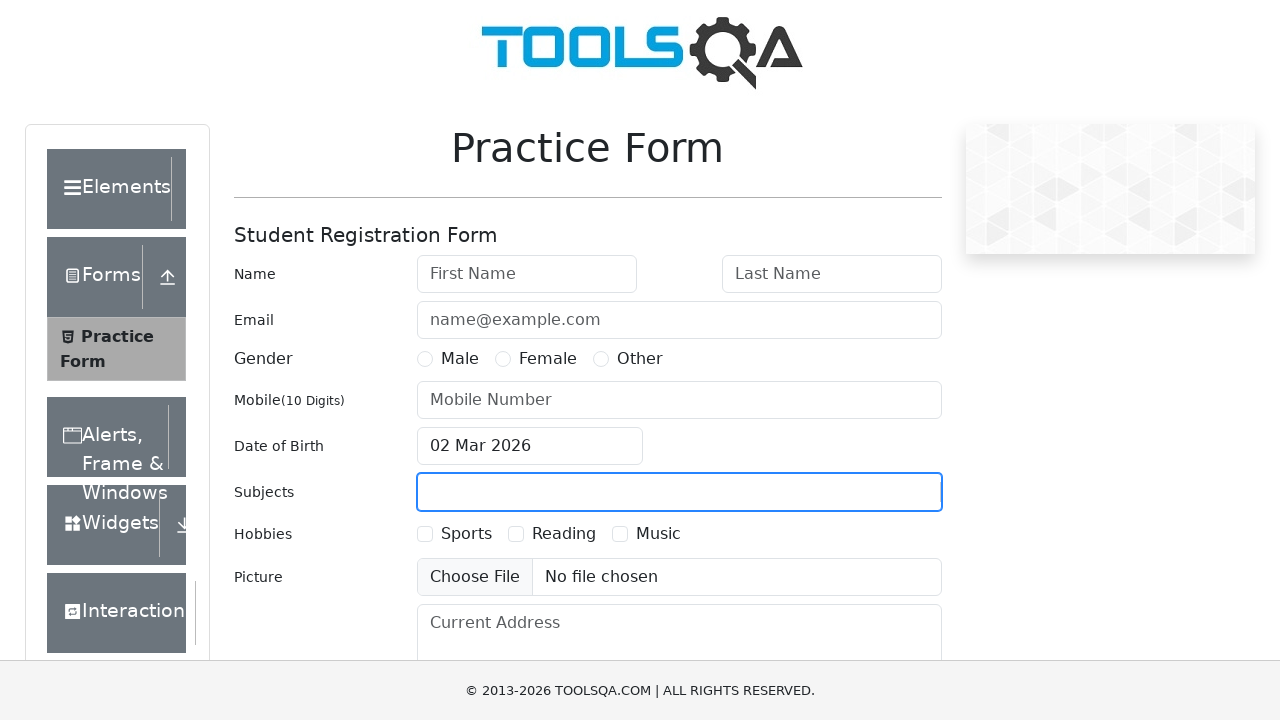

Entered 'psychology, social behaviour' in subjects input field on #subjectsInput
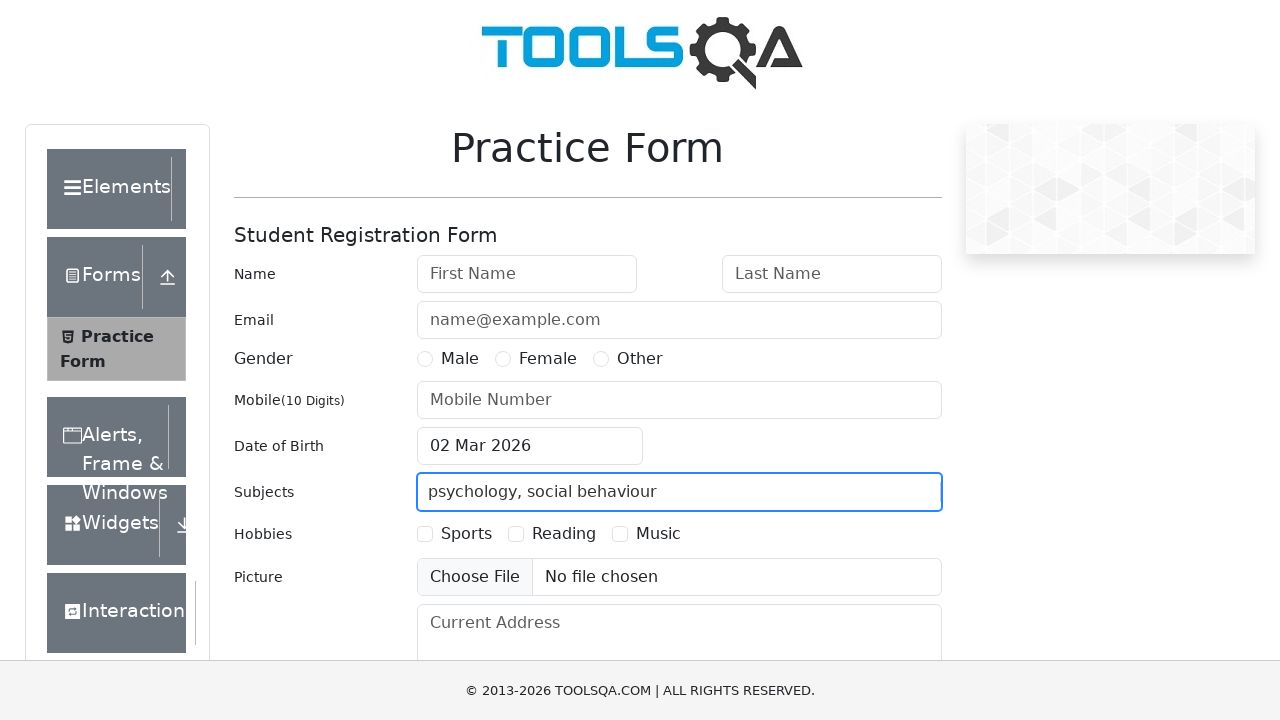

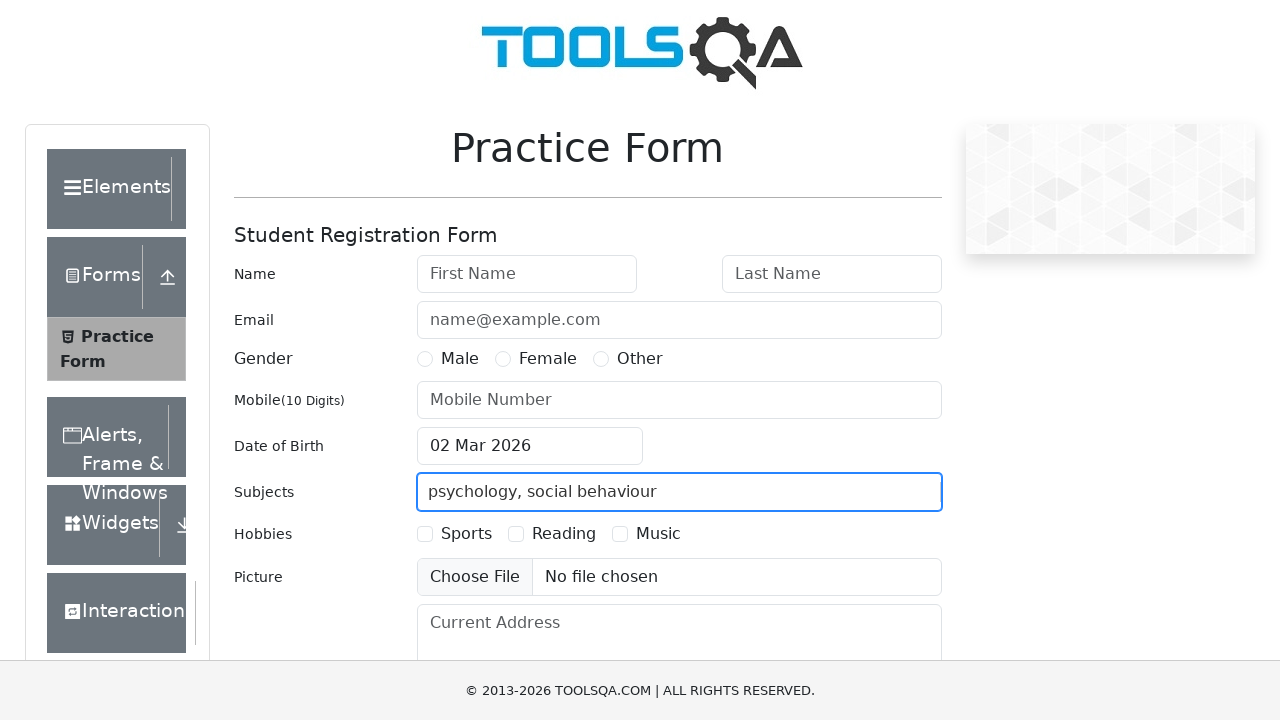